Tests the search functionality by entering a product name into the search box and submitting the search form

Starting URL: https://prod-kurs.coderslab.pl/index.php

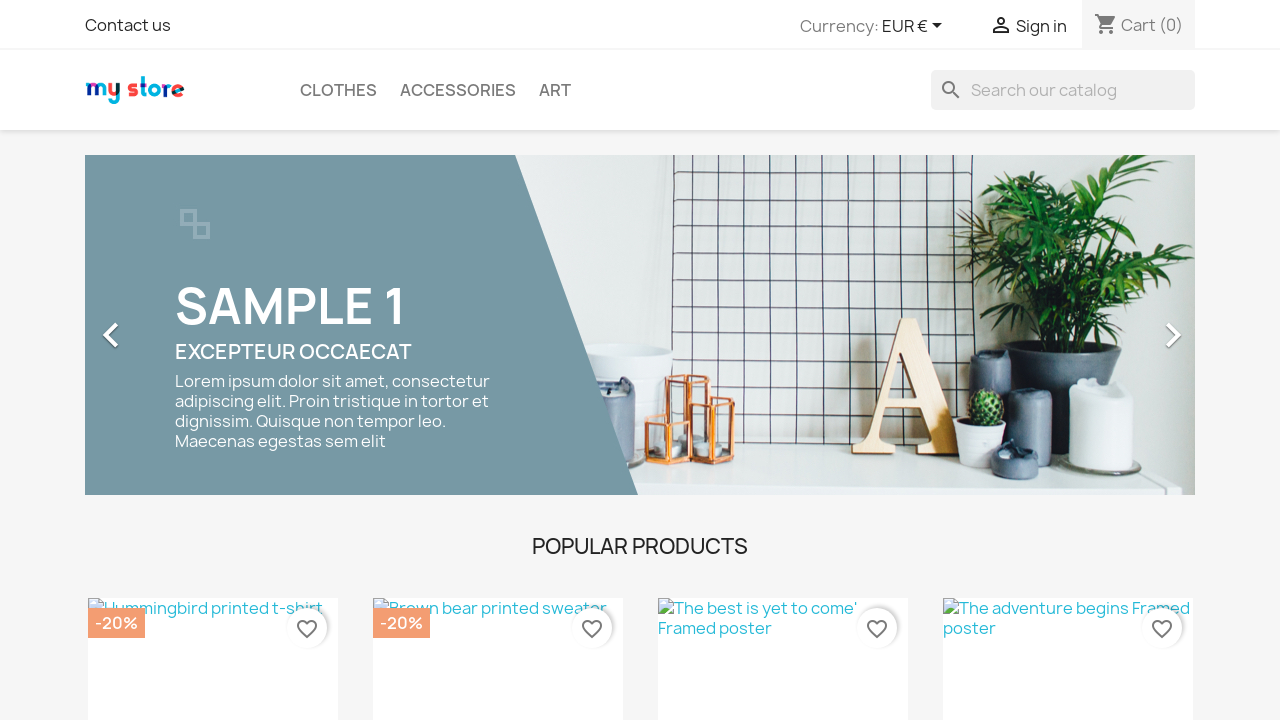

Filled search box with product name 'notebook' on input.ui-autocomplete-input
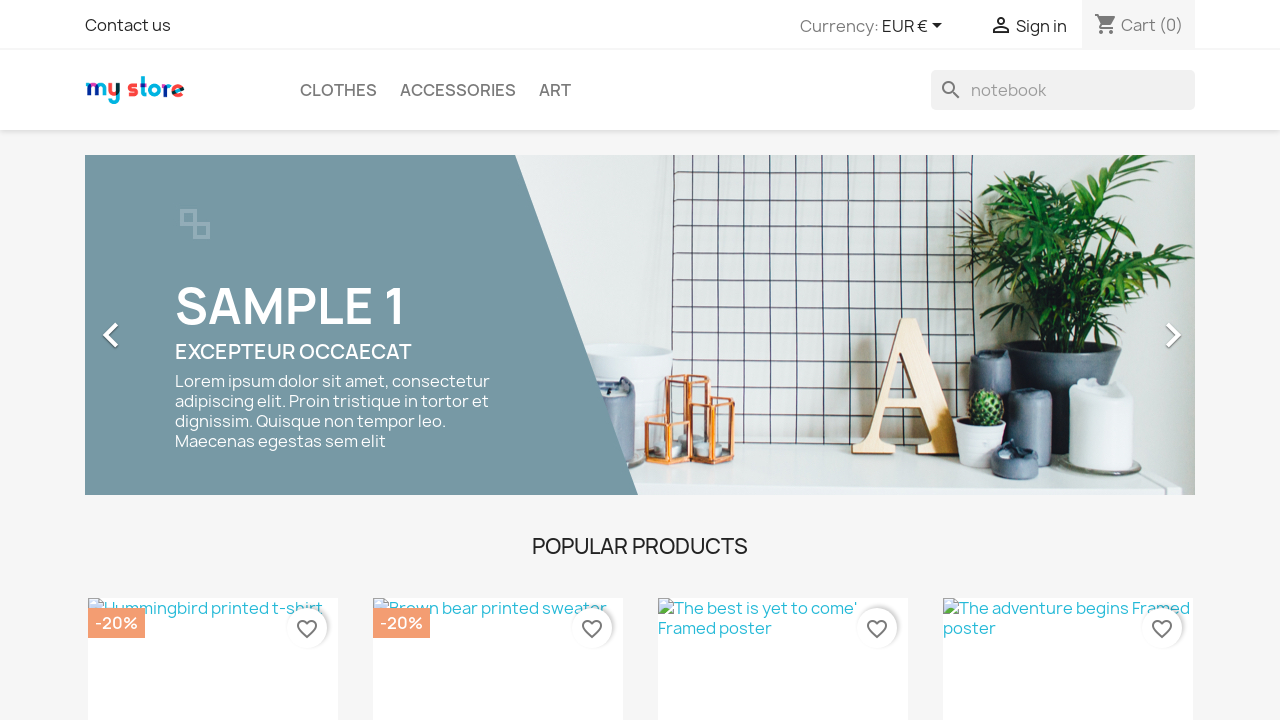

Submitted search form by pressing Enter on input.ui-autocomplete-input
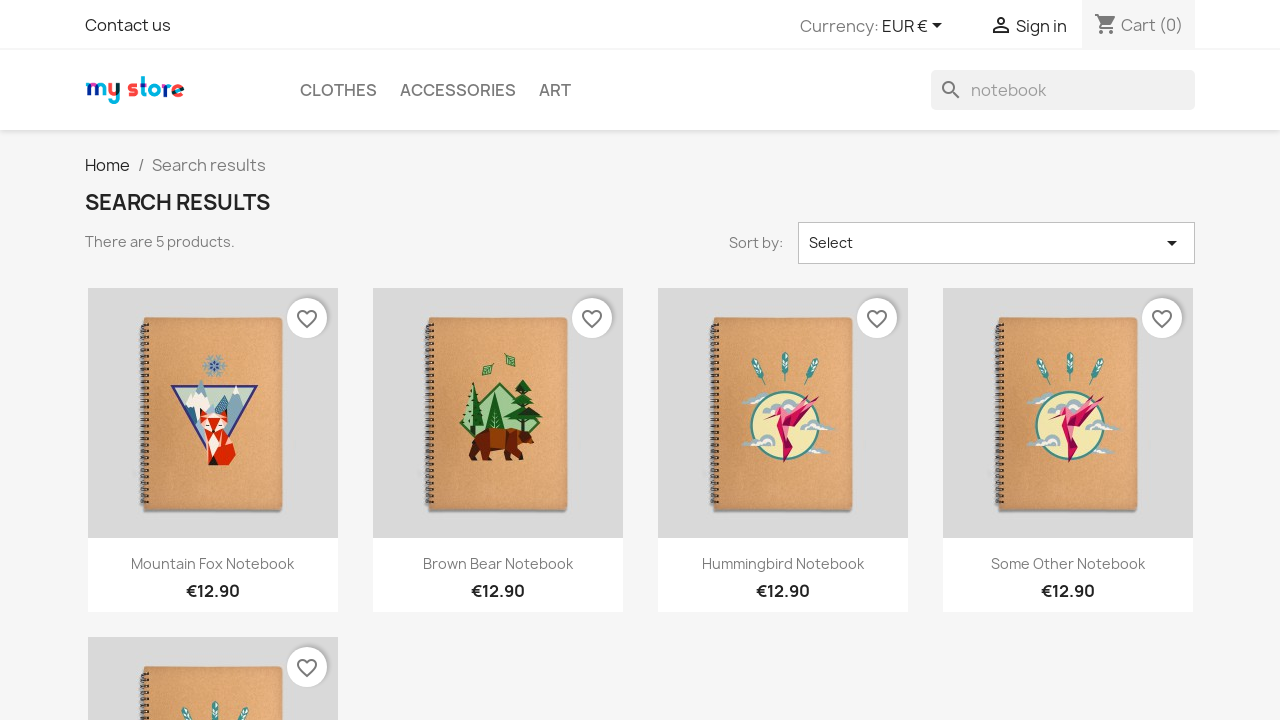

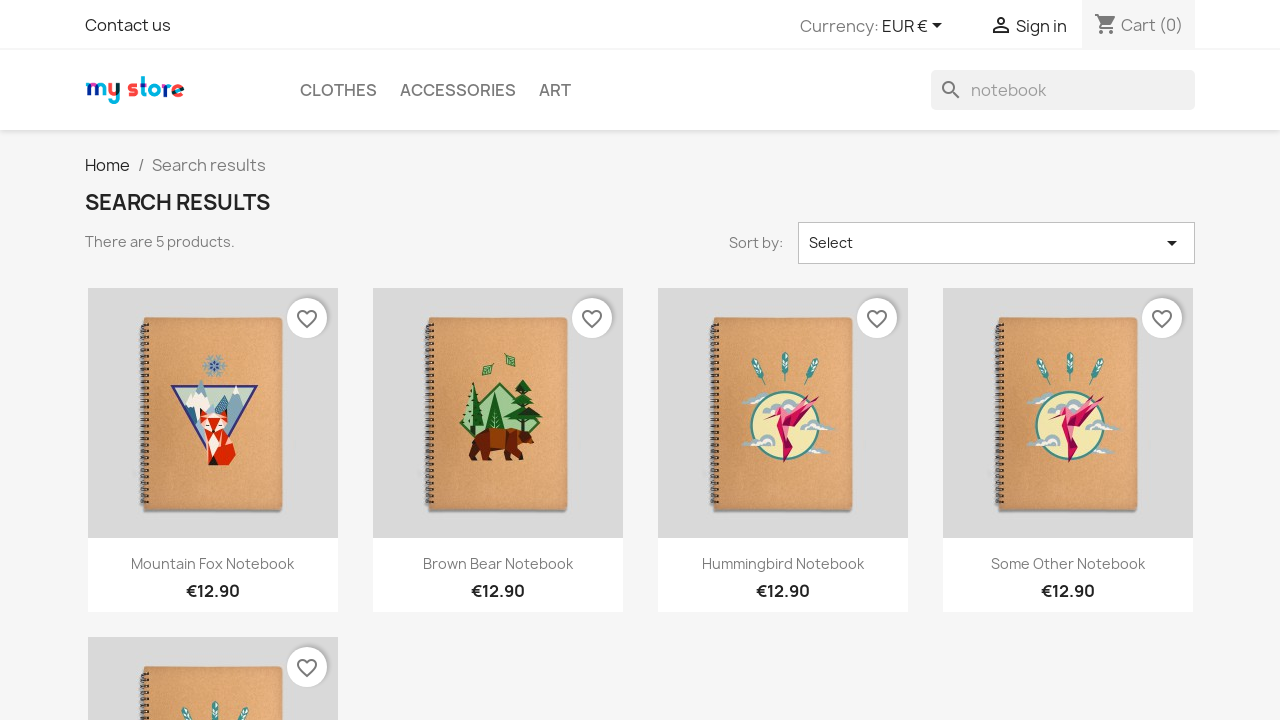